Searches for a property address on the El Paso County property search website and navigates through the property details page, including expanding sales history details

Starting URL: https://property.spatialest.com/co/elpaso/#/

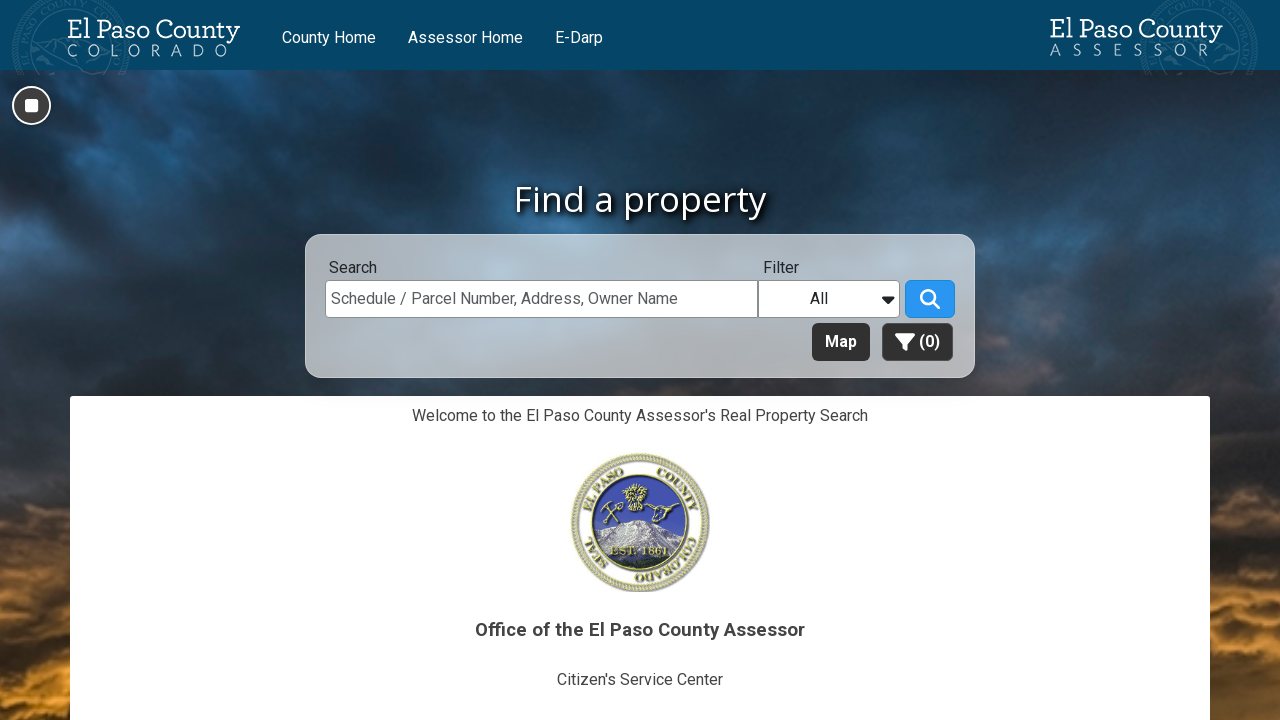

Search box became visible
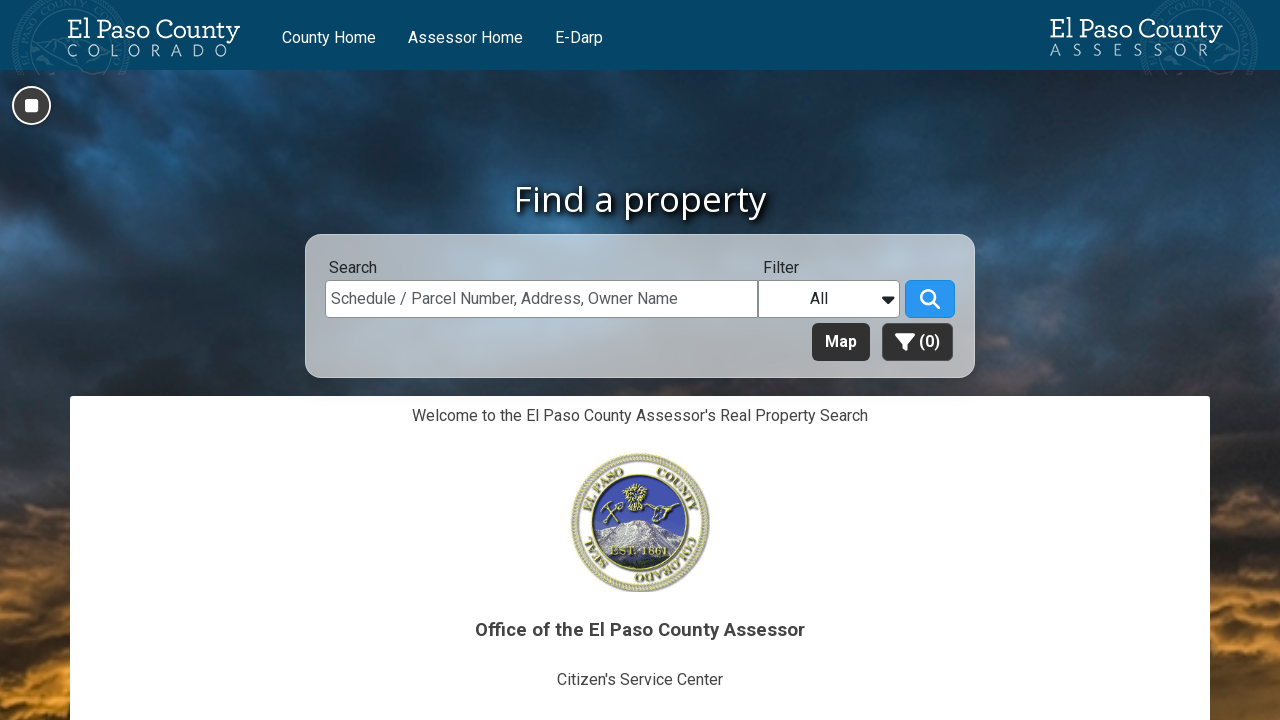

Filled search box with address '2366 Mesa Crest Grv' on #primary_search
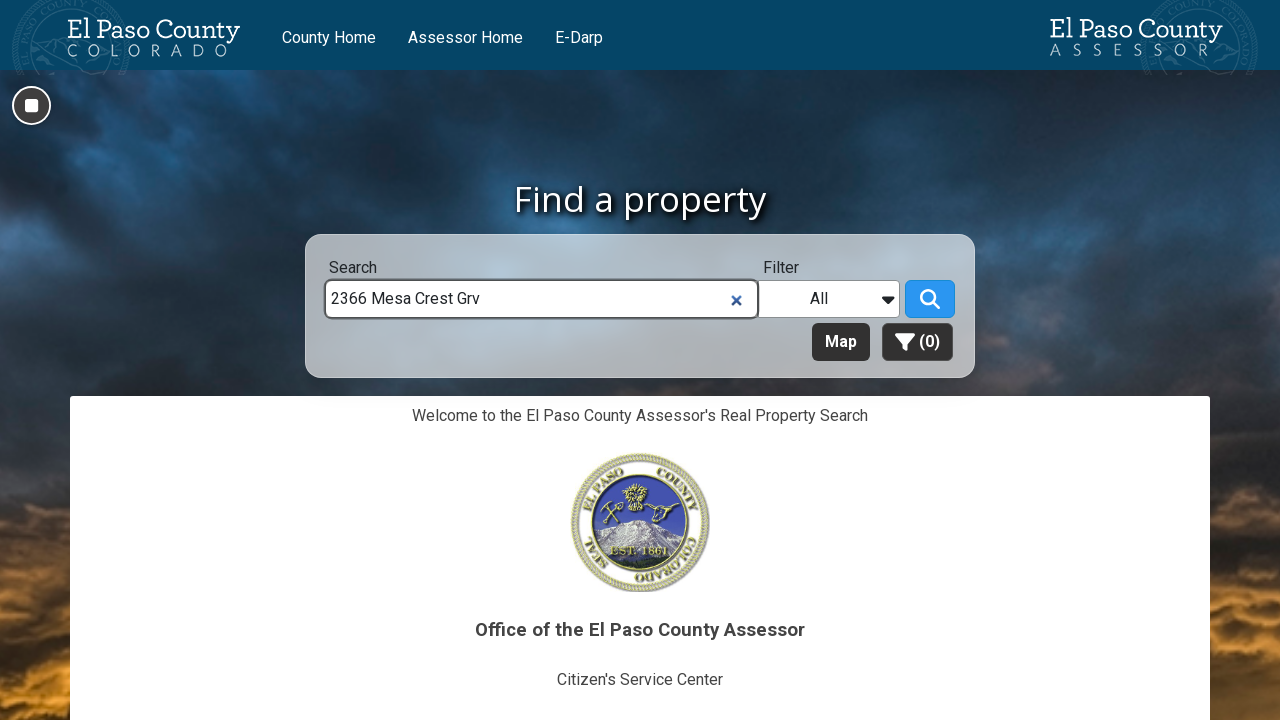

Pressed Enter to submit search on #primary_search
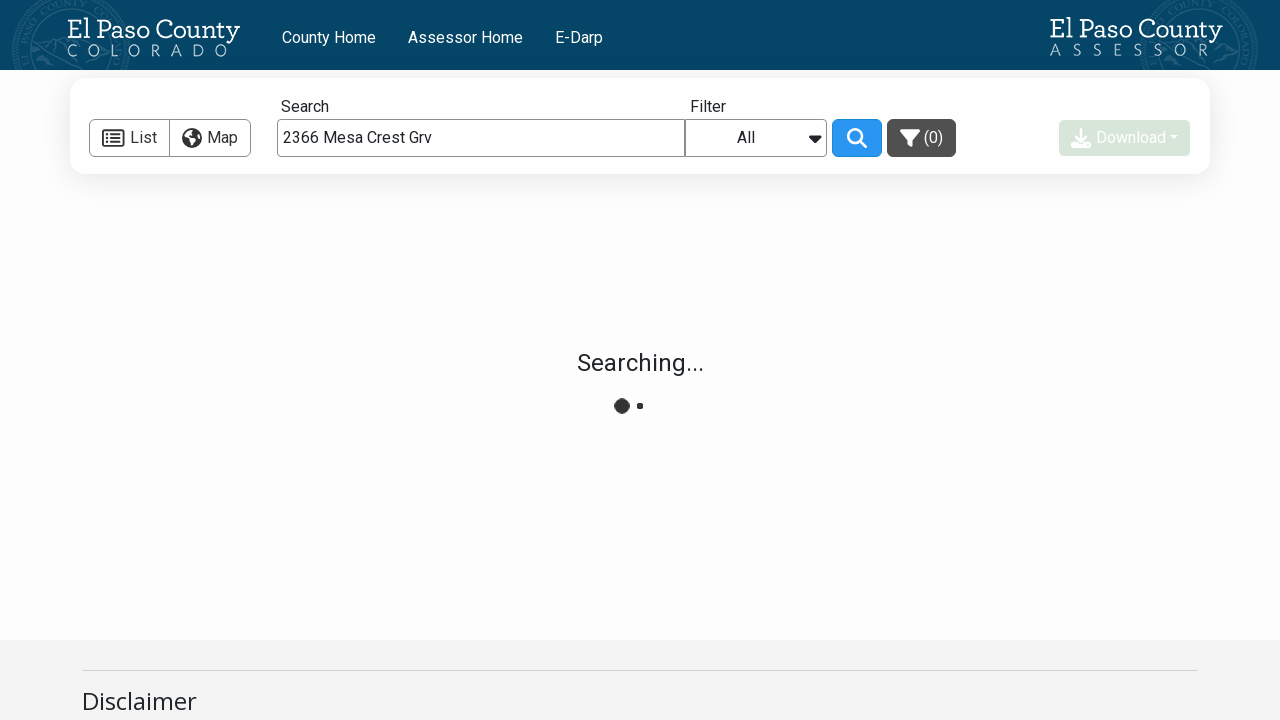

Search results loaded
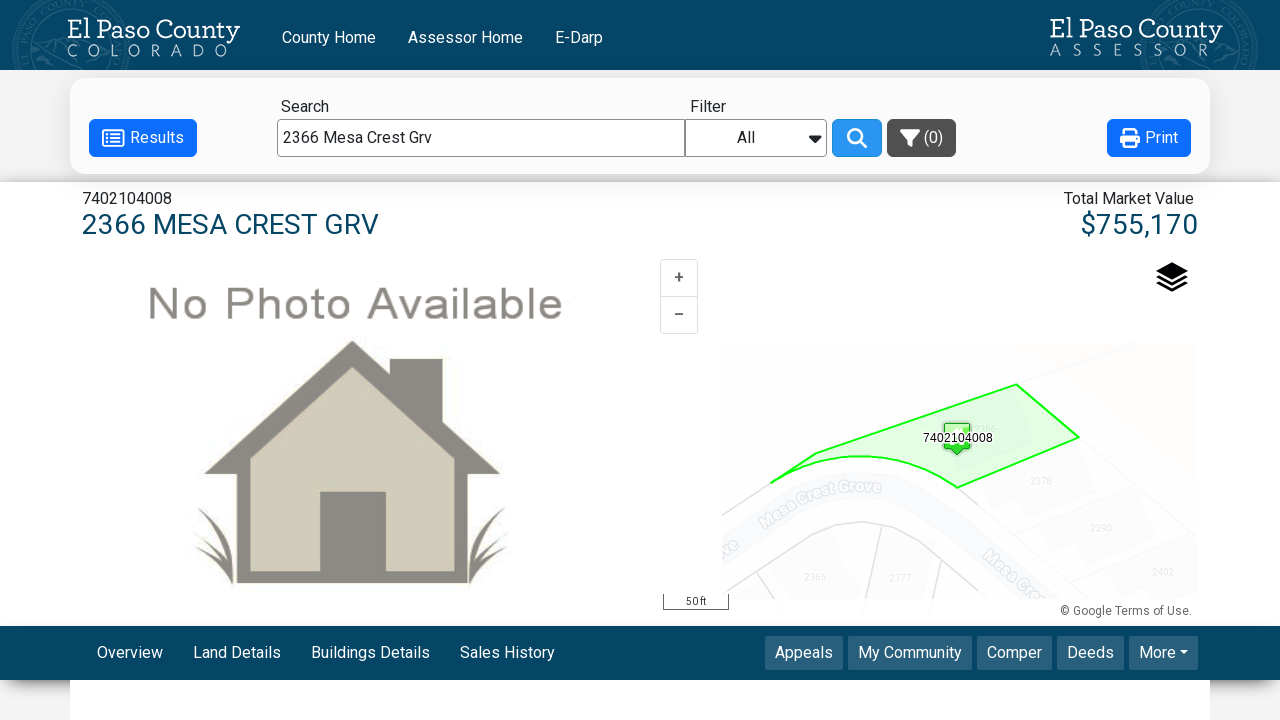

Clicked expand button to show sales history details at (679, 278) on button:has-text('+') >> nth=0
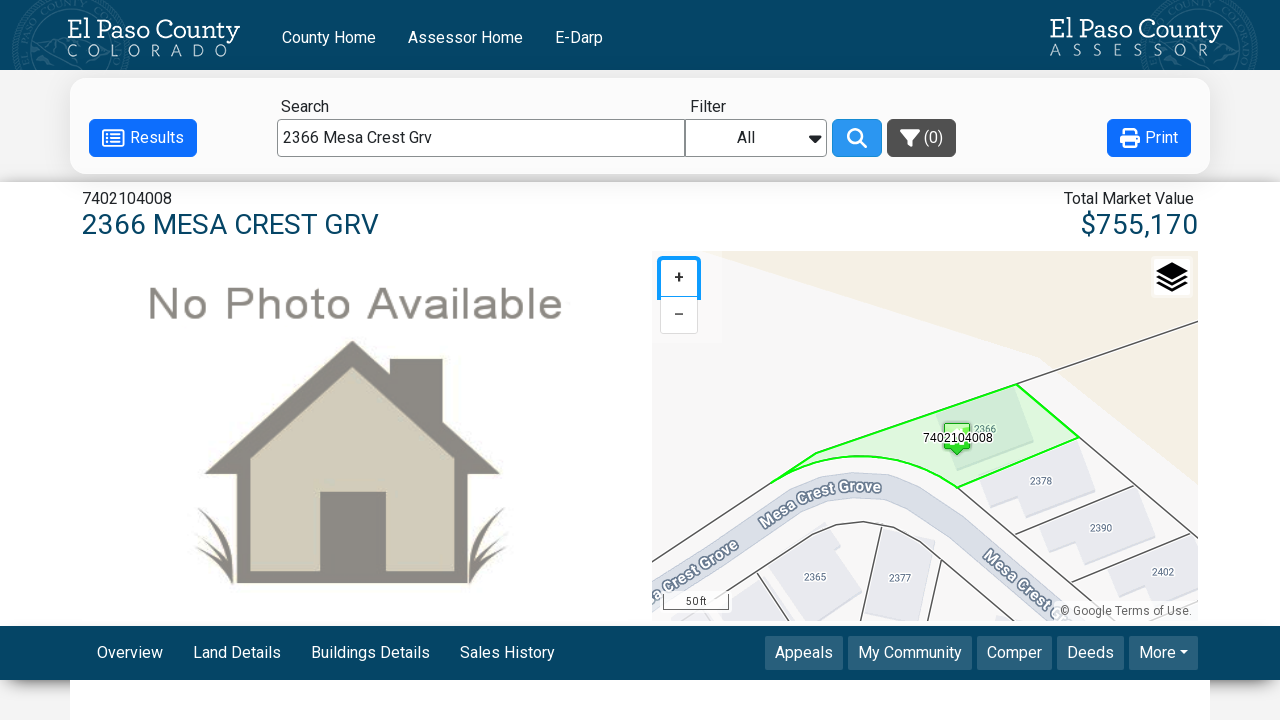

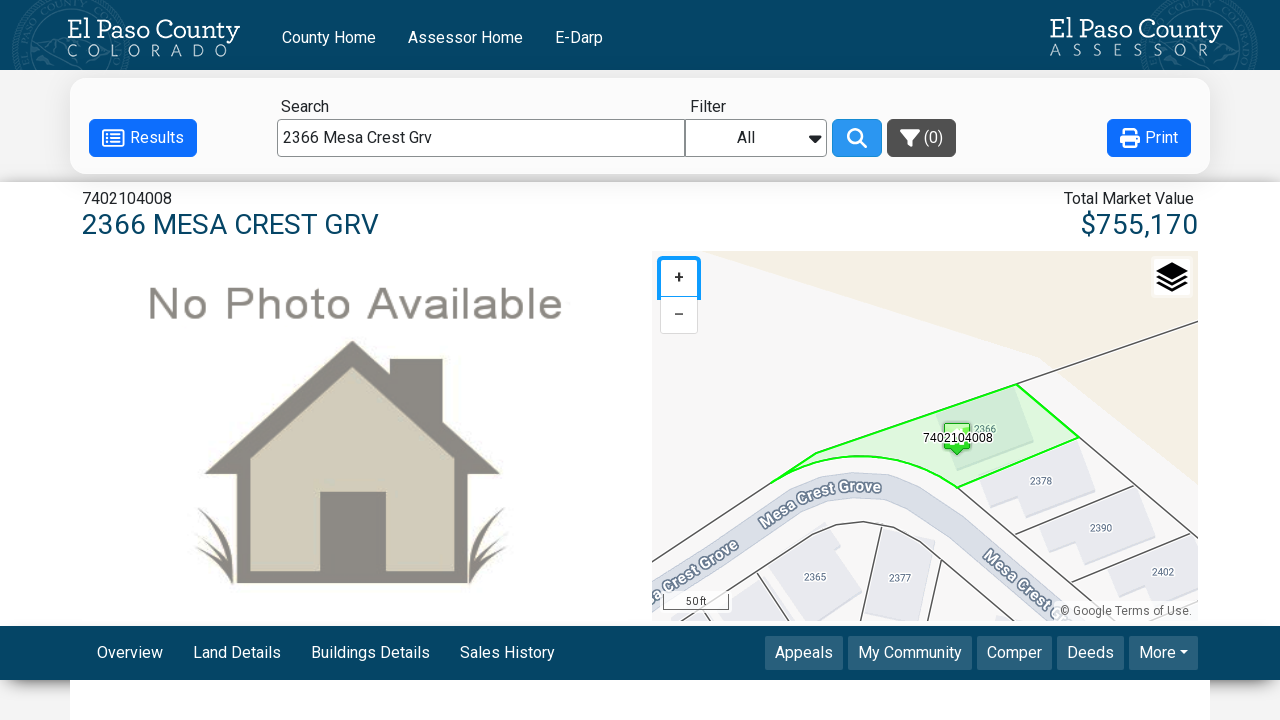